Tests window handling functionality by clicking a link that opens a new window, verifying the new window's content, then switching back to the original window and verifying its title.

Starting URL: https://the-internet.herokuapp.com/windows

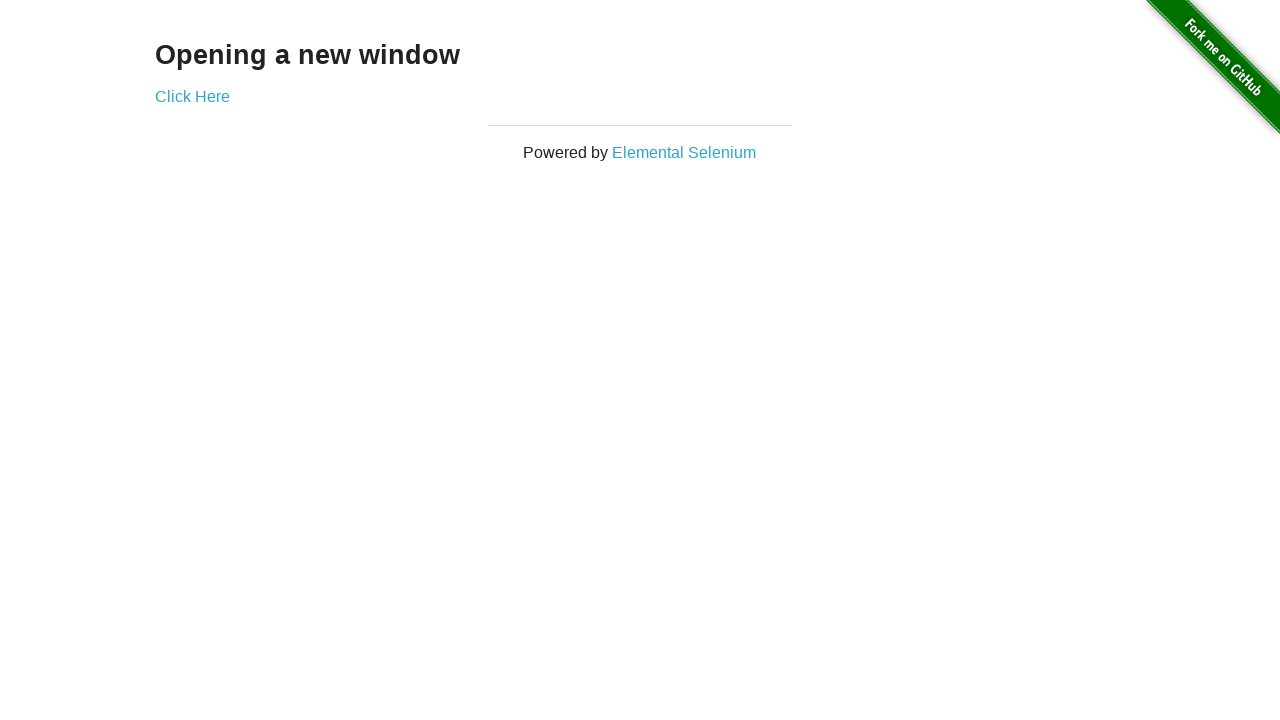

Waited for h3 heading to load
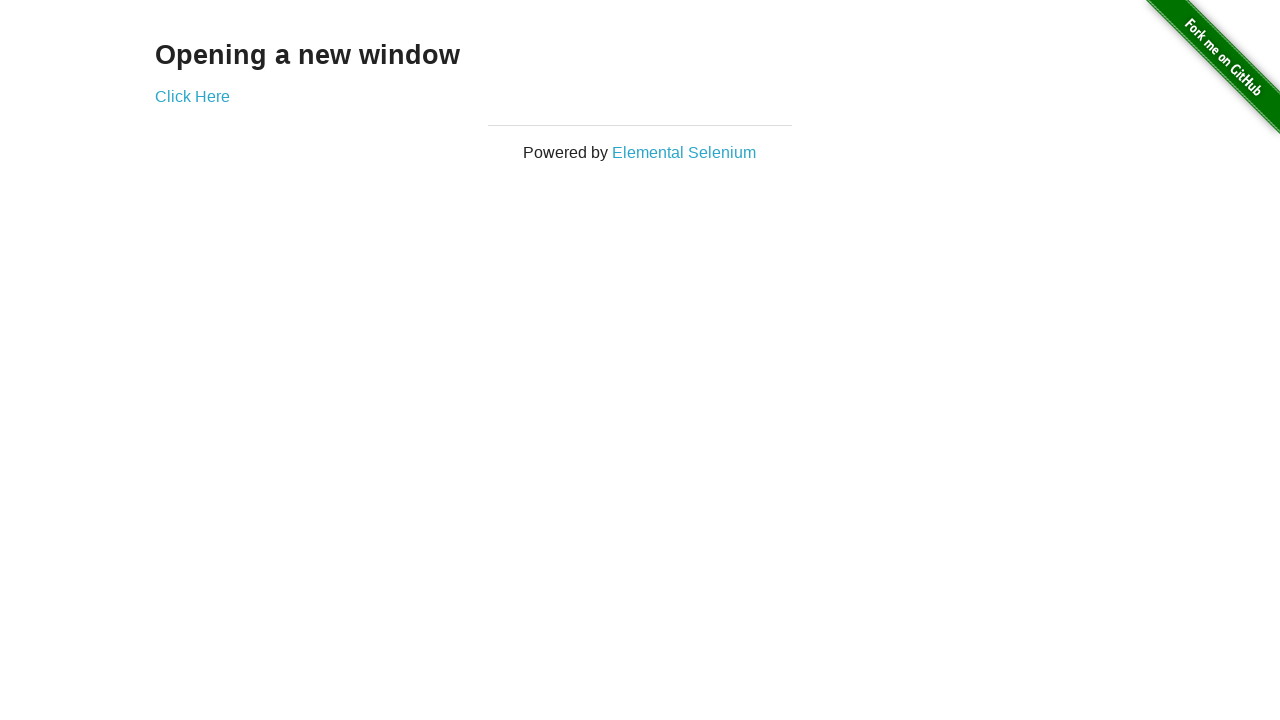

Verified page heading is 'Opening a new window'
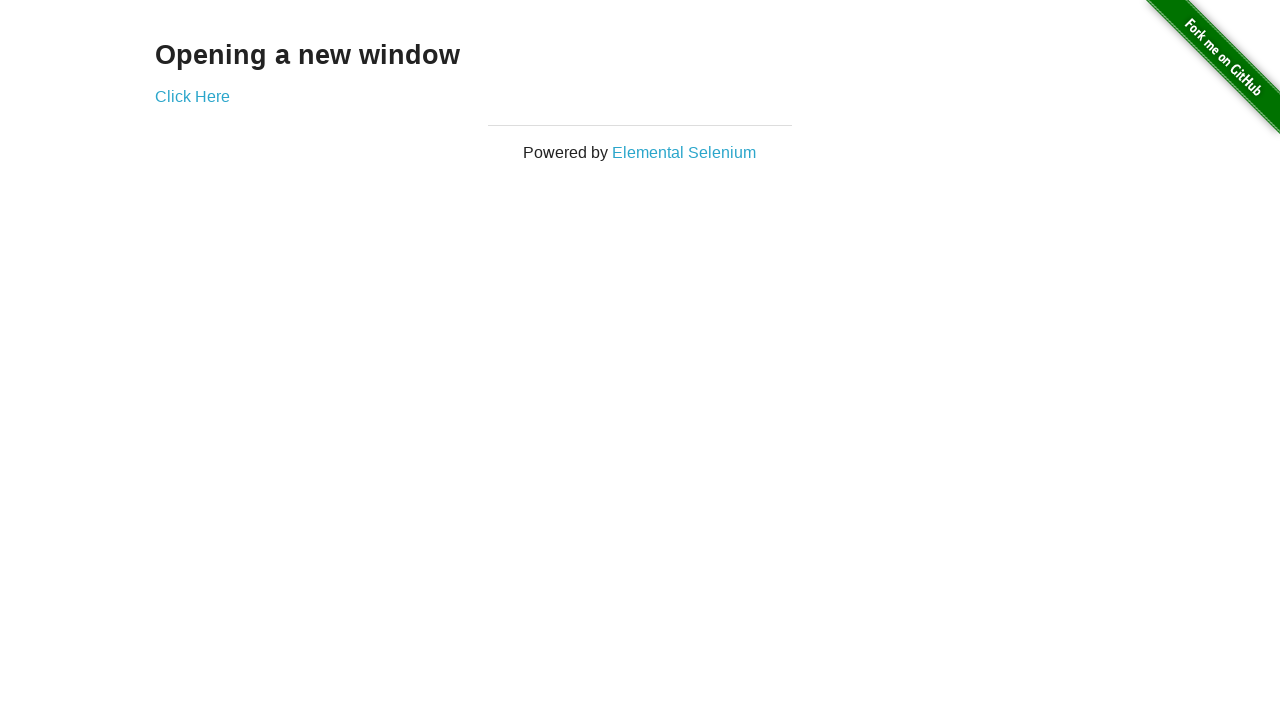

Verified original window title is 'The Internet'
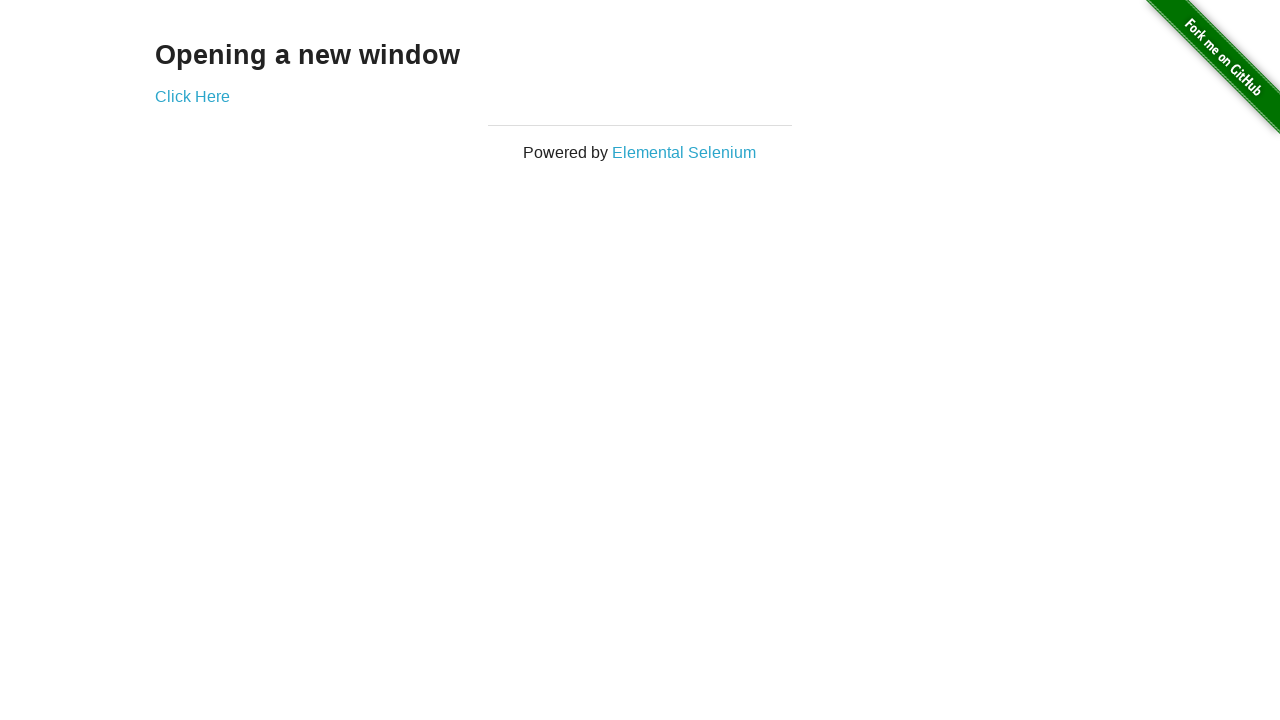

Clicked 'Click Here' link to open new window at (192, 96) on a:text('Click Here')
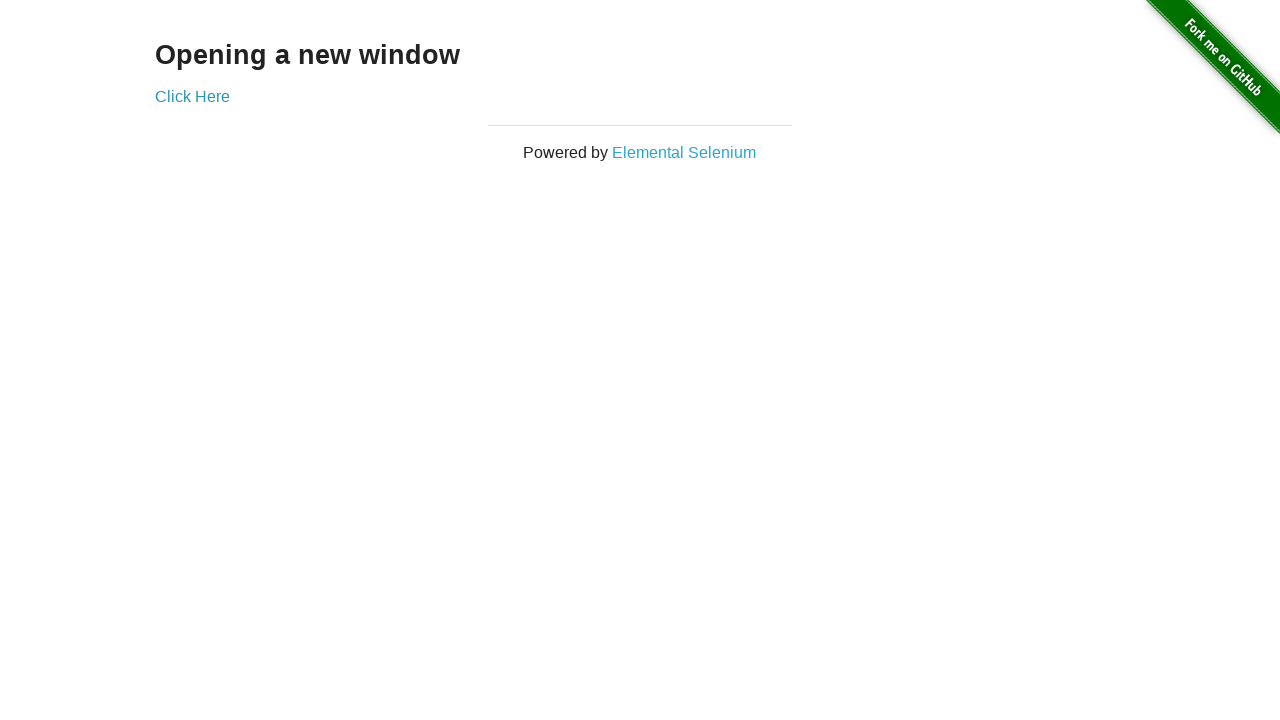

New window loaded and ready
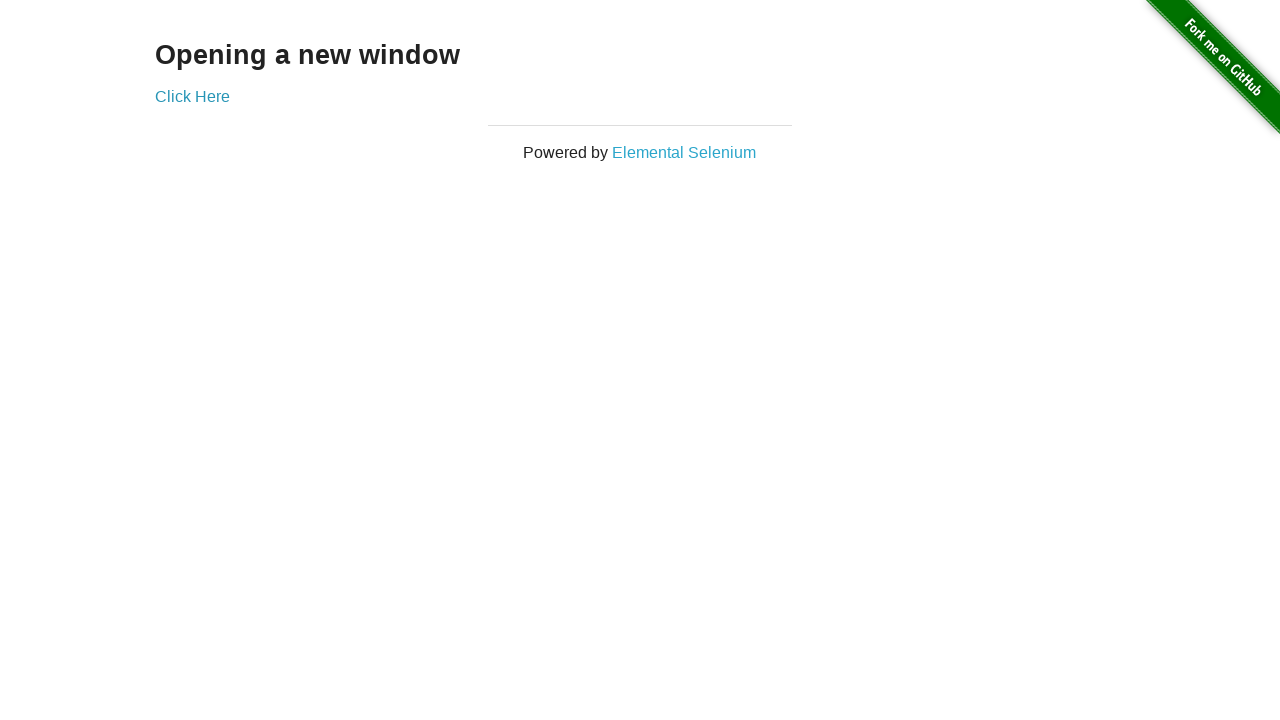

Verified new window title is 'New Window'
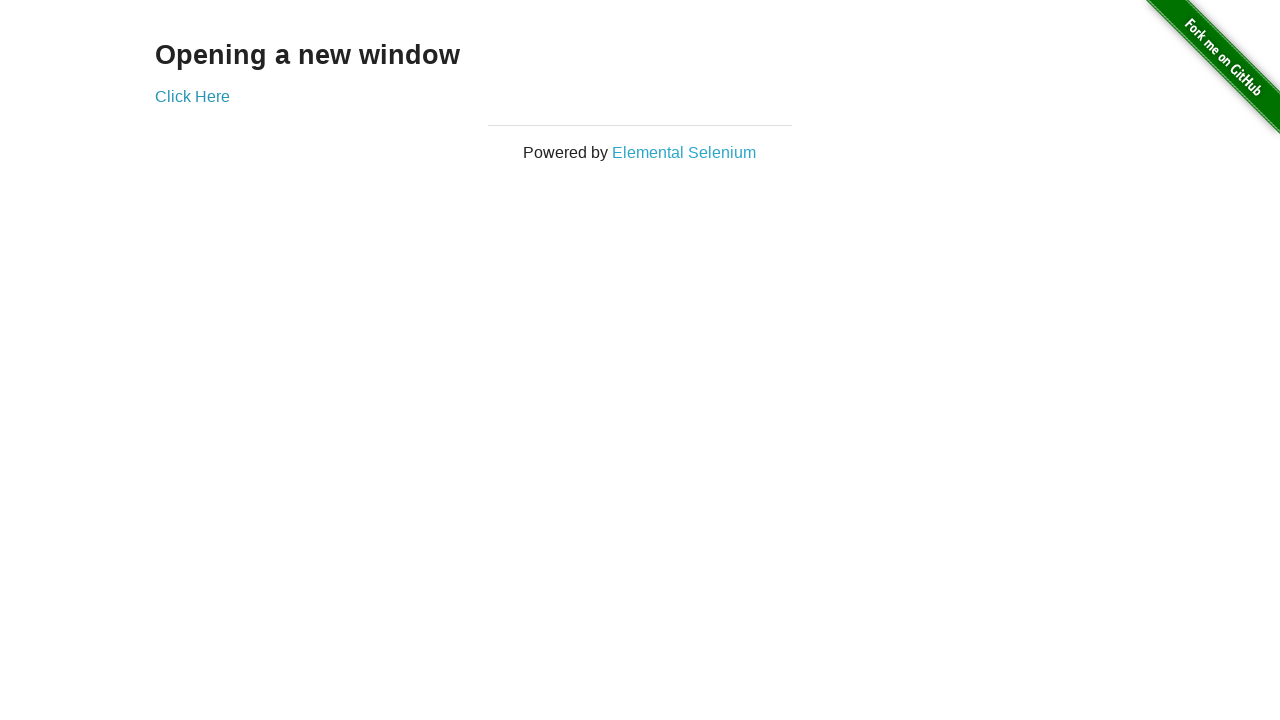

Verified new window heading is 'New Window'
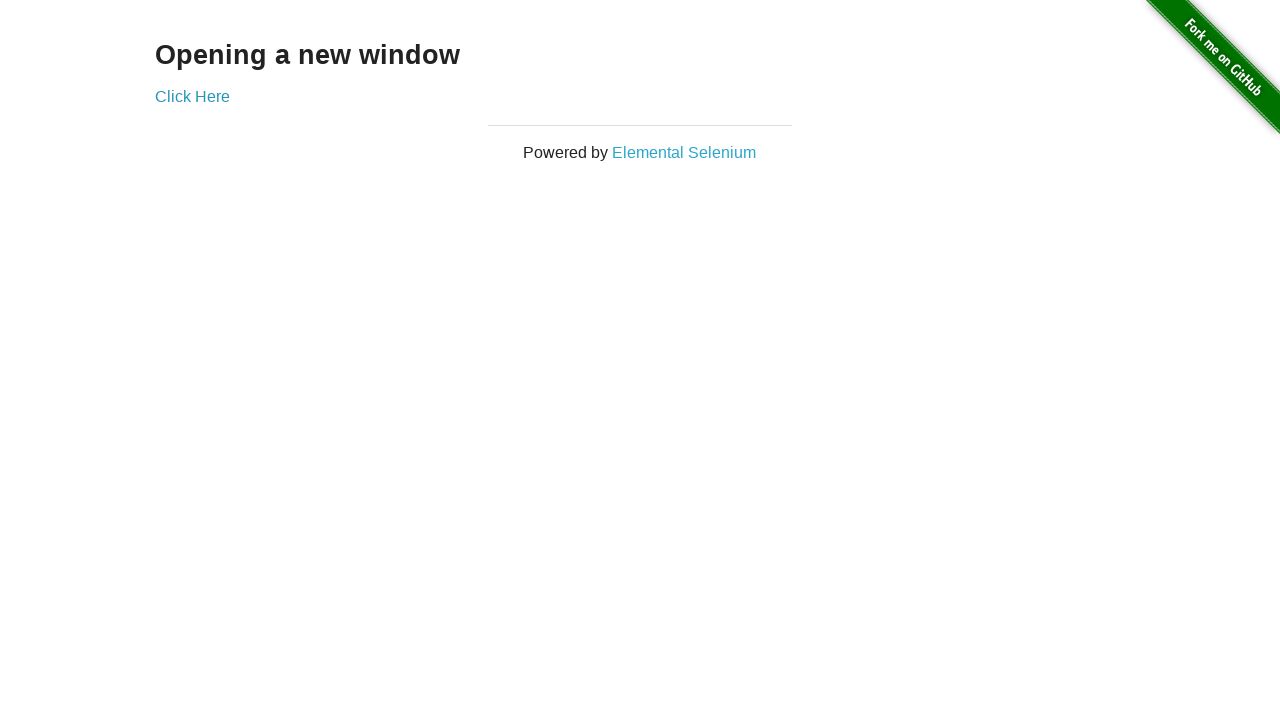

Switched back to original window
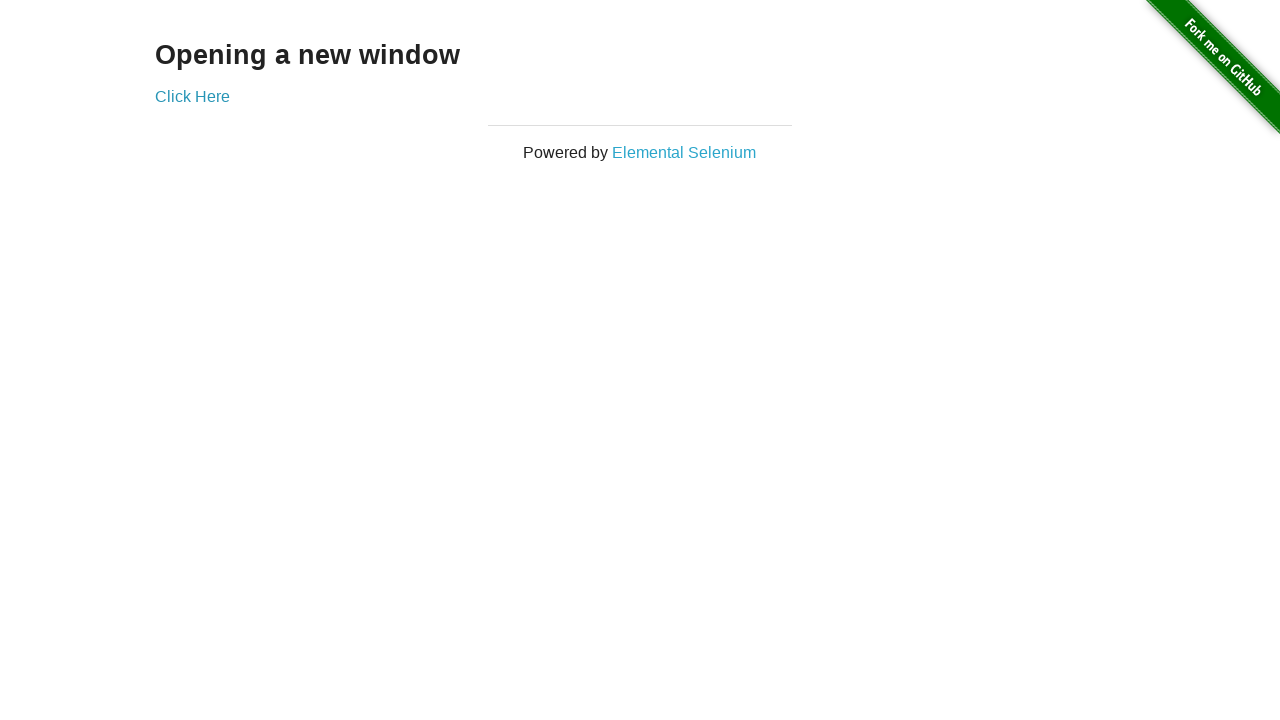

Verified original window title is still 'The Internet'
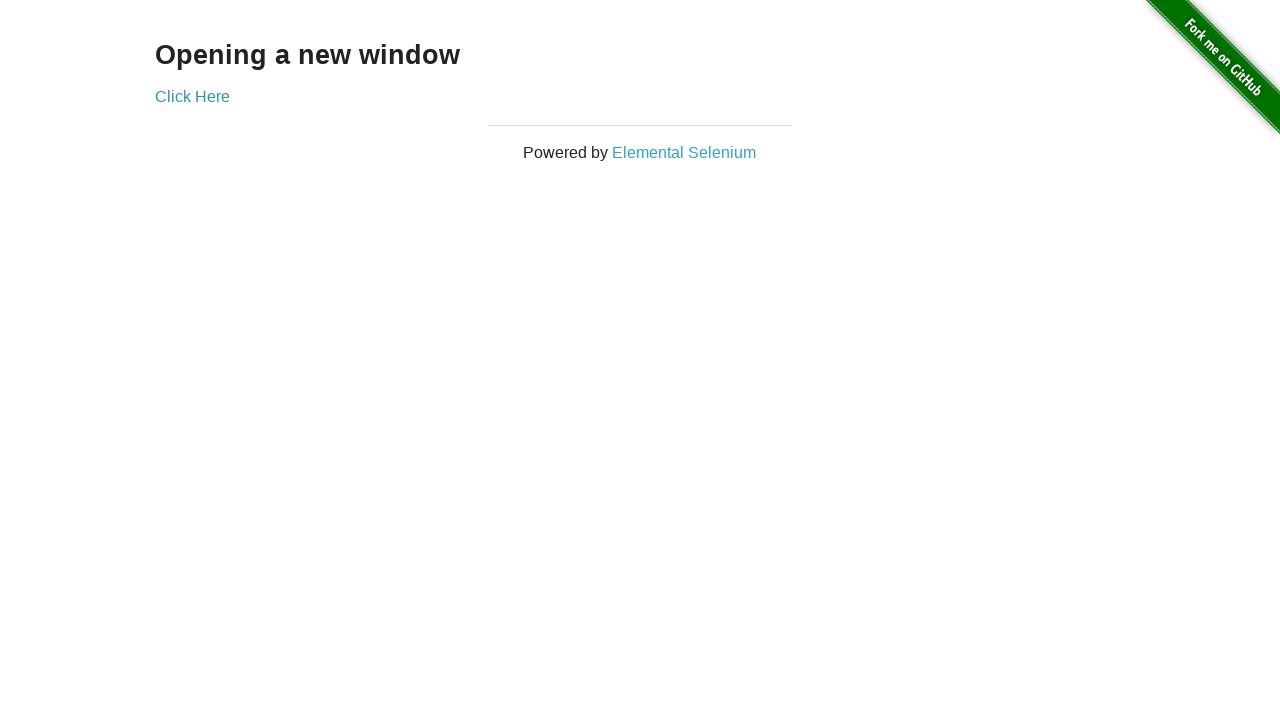

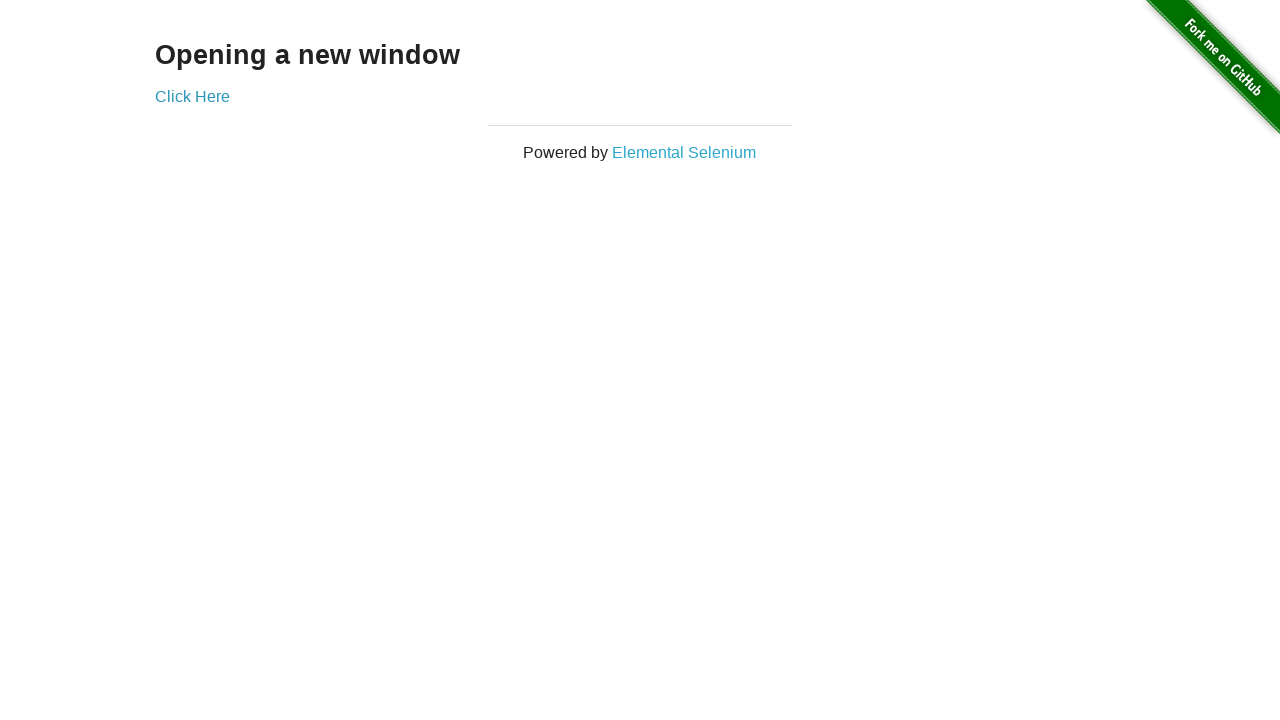